Performs a search by entering a query in the search bar

Starting URL: https://www.corotos.com.do/c/inmuebles

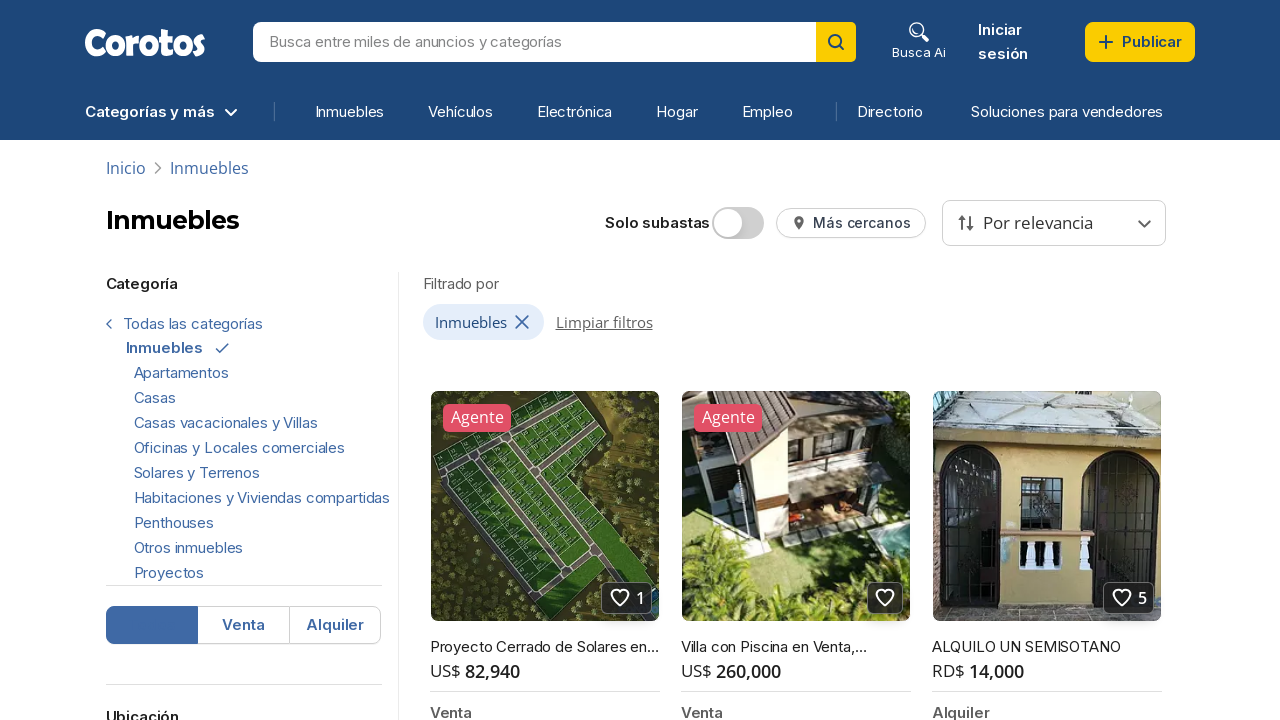

Search bar became visible
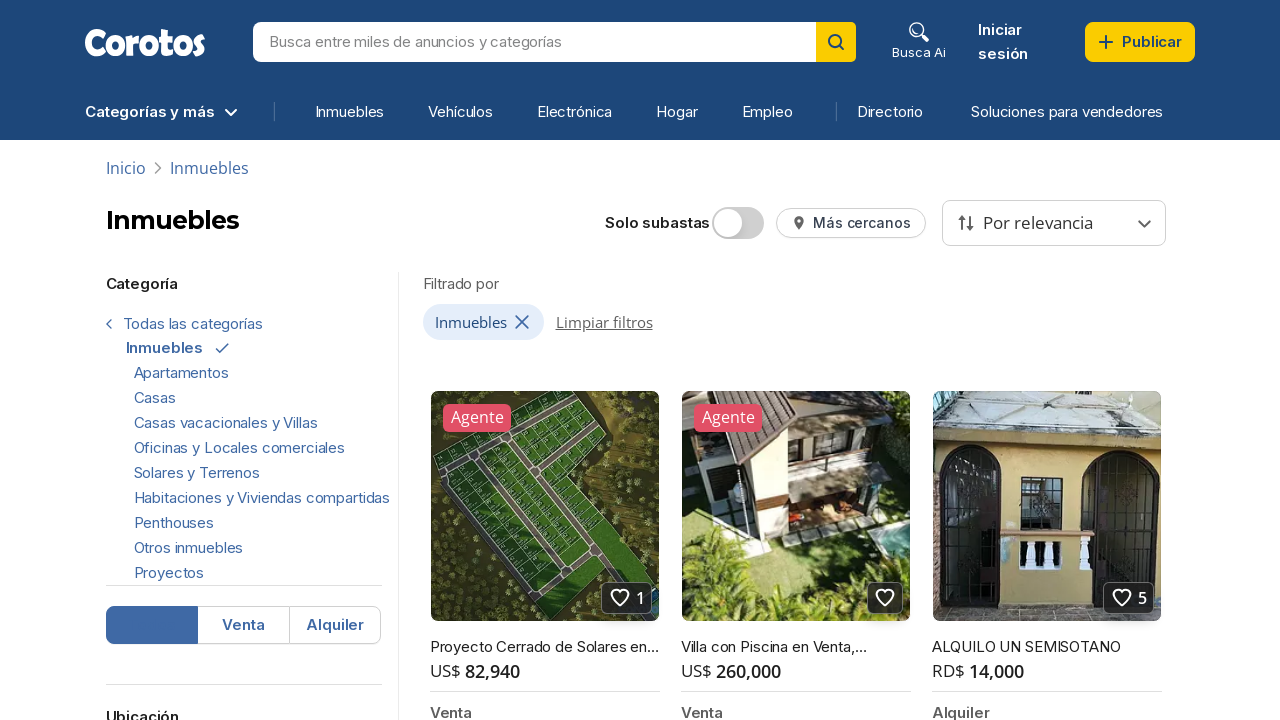

Entered 'Mercedes Benz' in the search field on #search
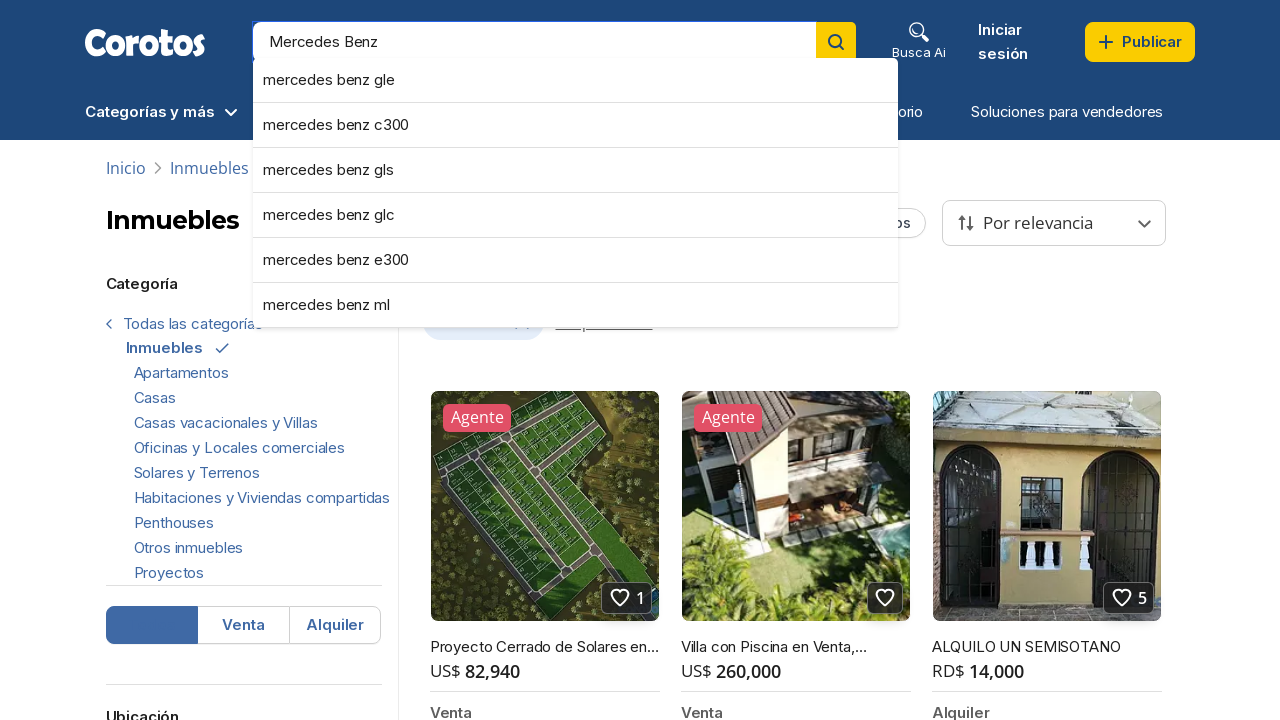

Pressed Enter to submit the search query on #search
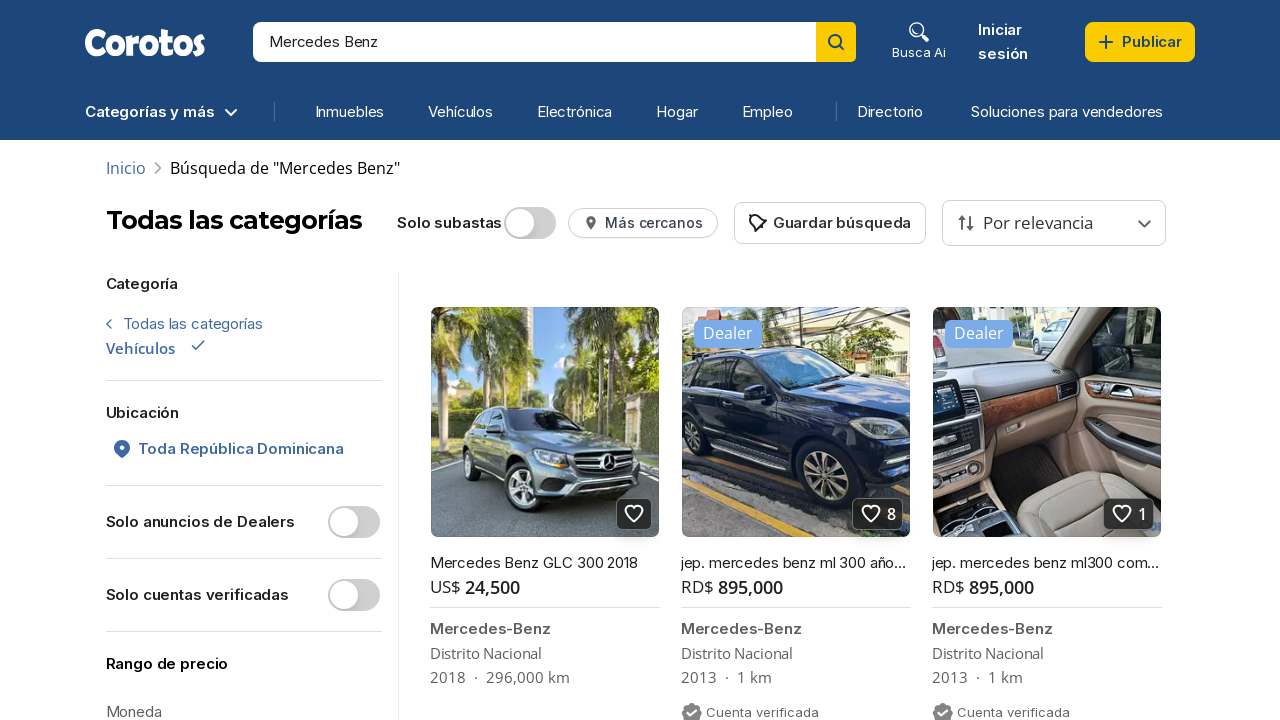

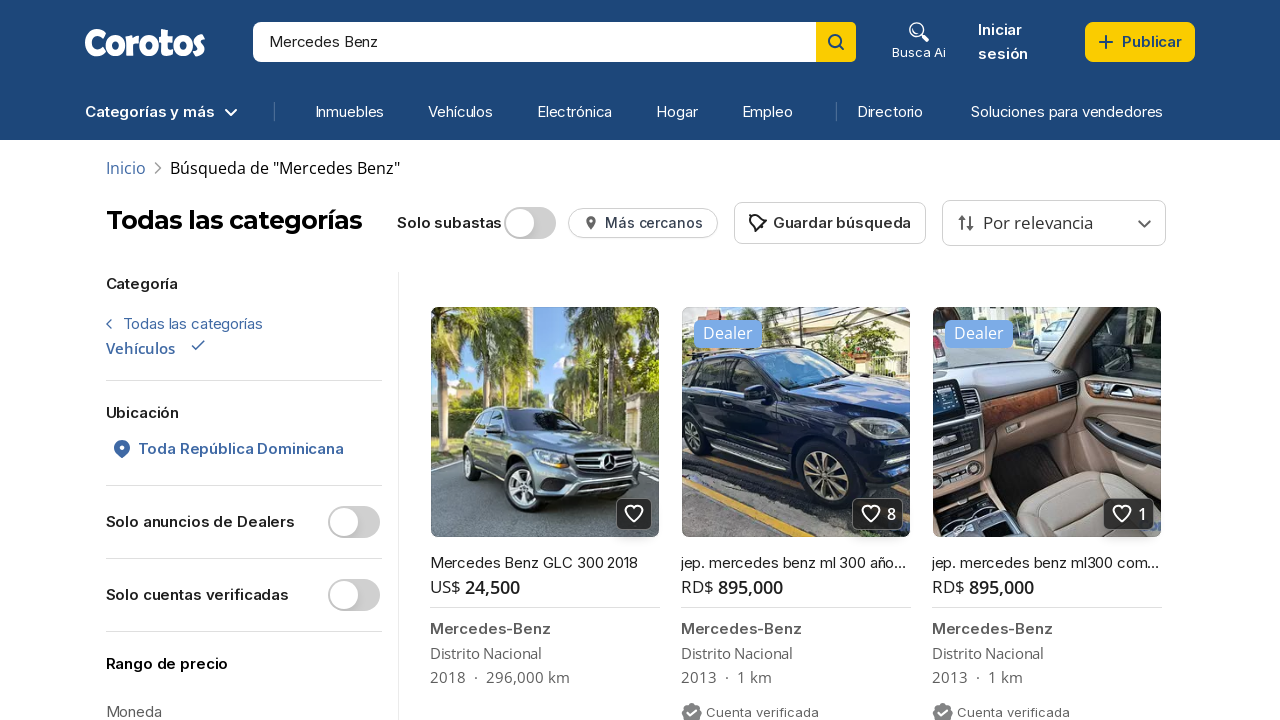